Tests hover functionality by hovering over three images and verifying that the corresponding user names (user1, user2, user3) become visible after each hover action.

Starting URL: https://practice.cydeo.com/hovers

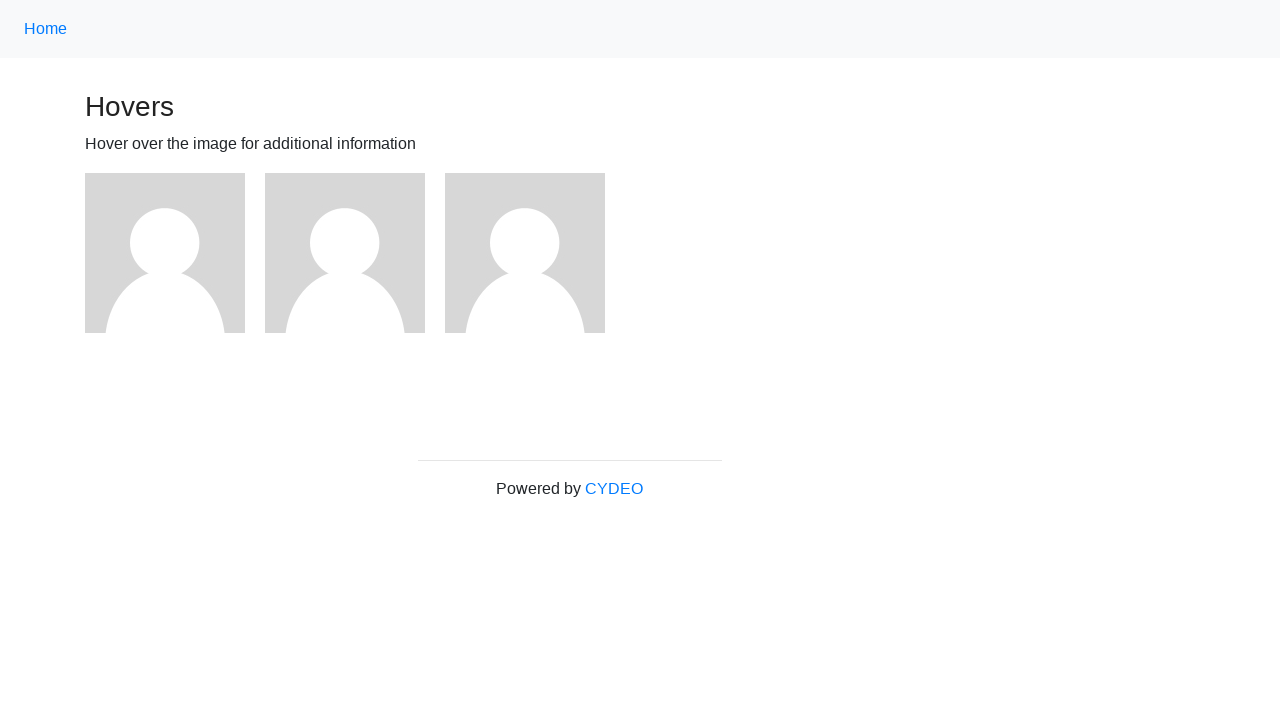

Hovered over first image at (165, 253) on xpath=//img >> nth=0
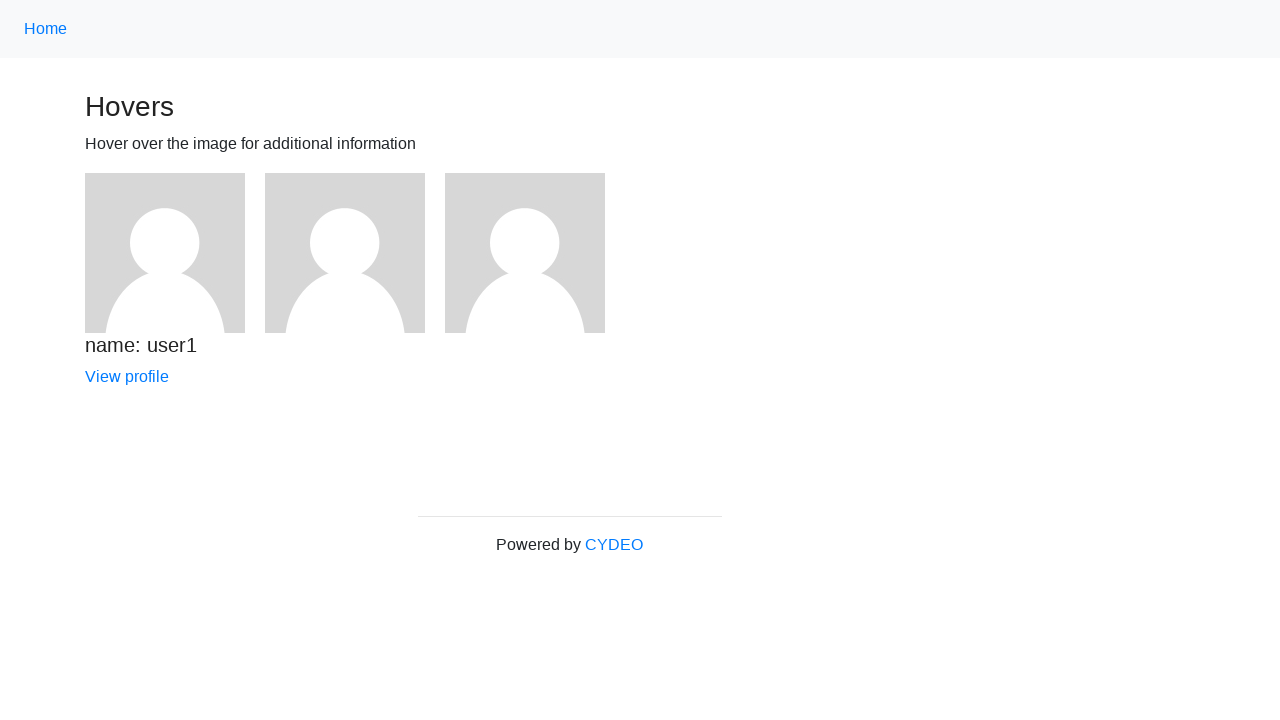

Verified that 'name: user1' text is visible after hovering over first image
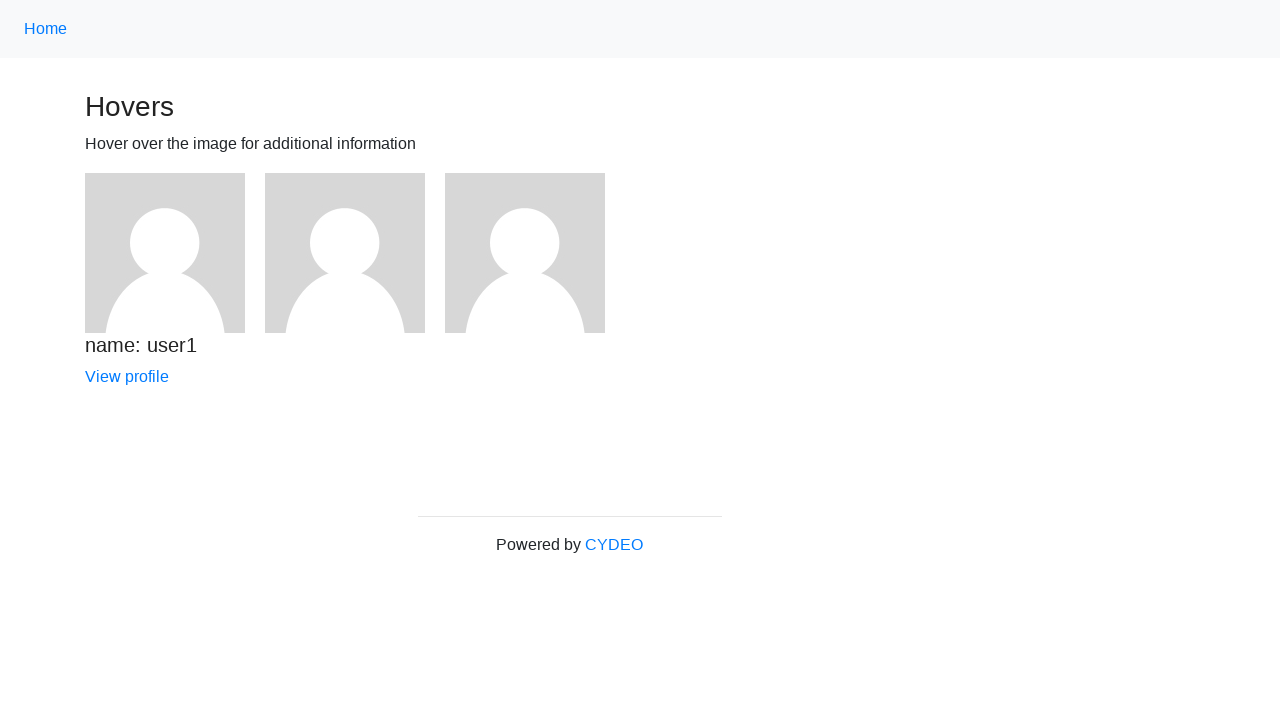

Hovered over second image at (345, 253) on xpath=//img >> nth=1
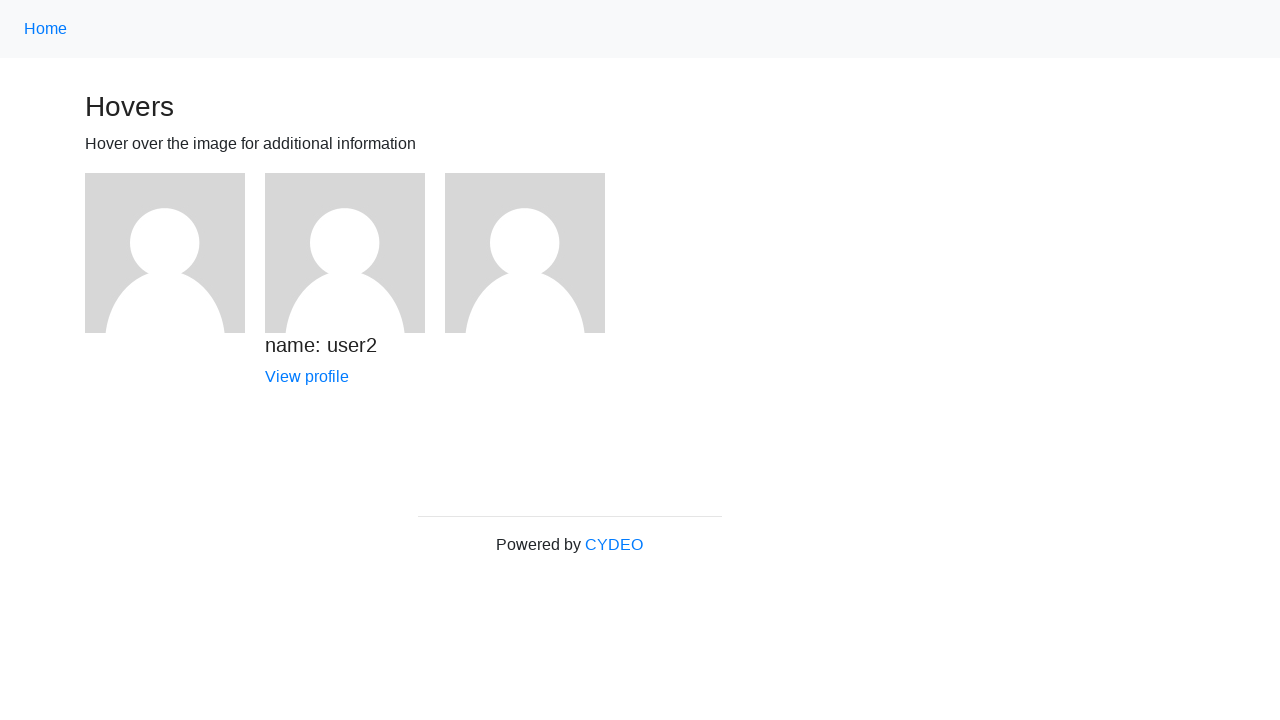

Verified that 'name: user2' text is visible after hovering over second image
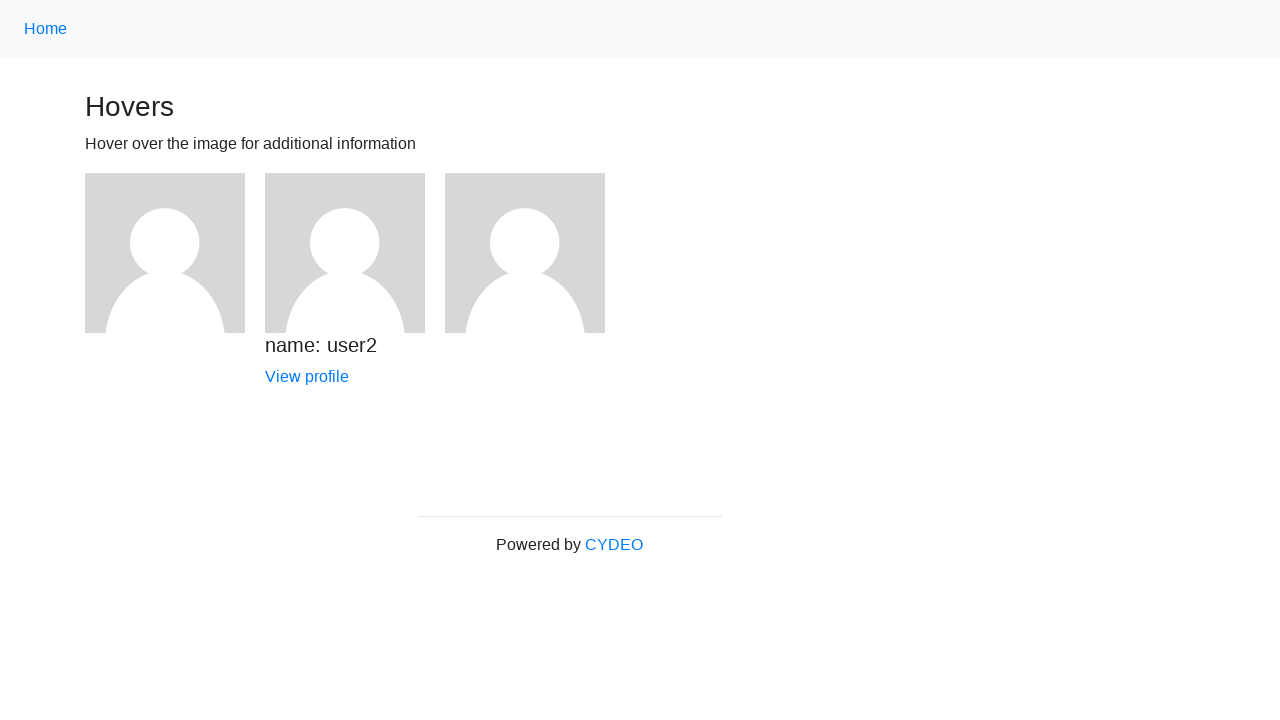

Hovered over third image at (525, 253) on xpath=//img >> nth=2
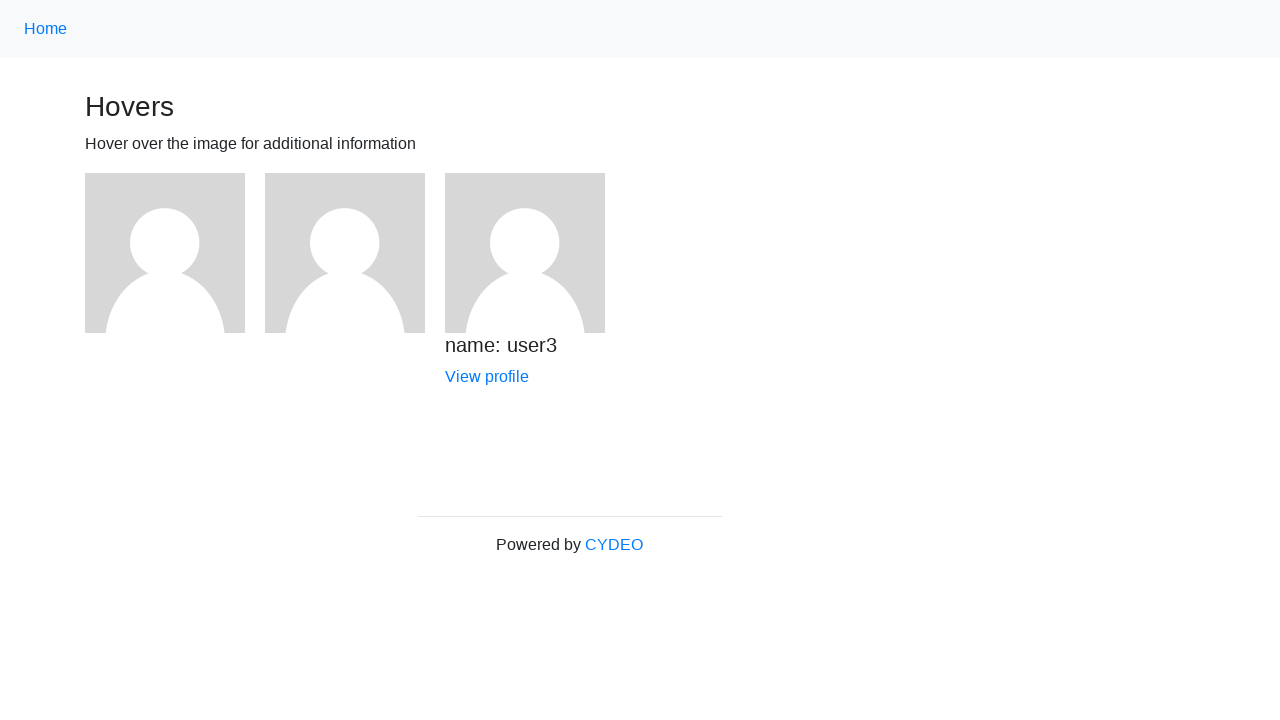

Verified that 'name: user3' text is visible after hovering over third image
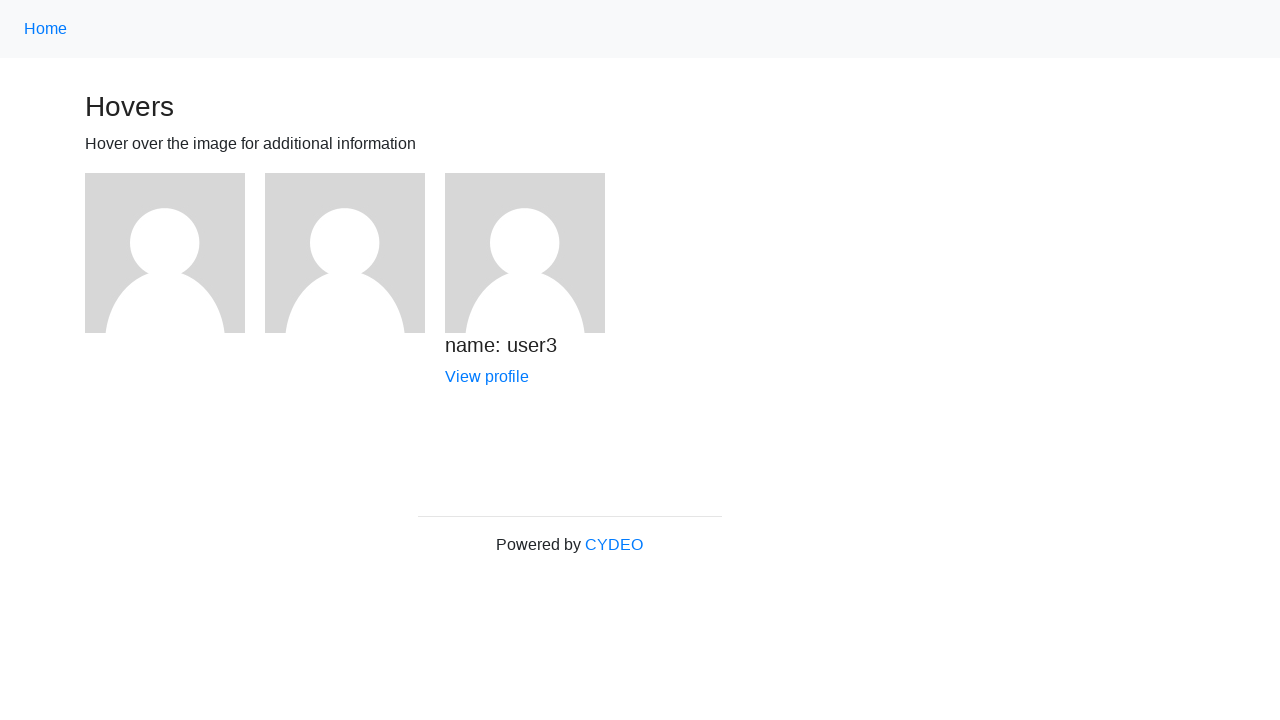

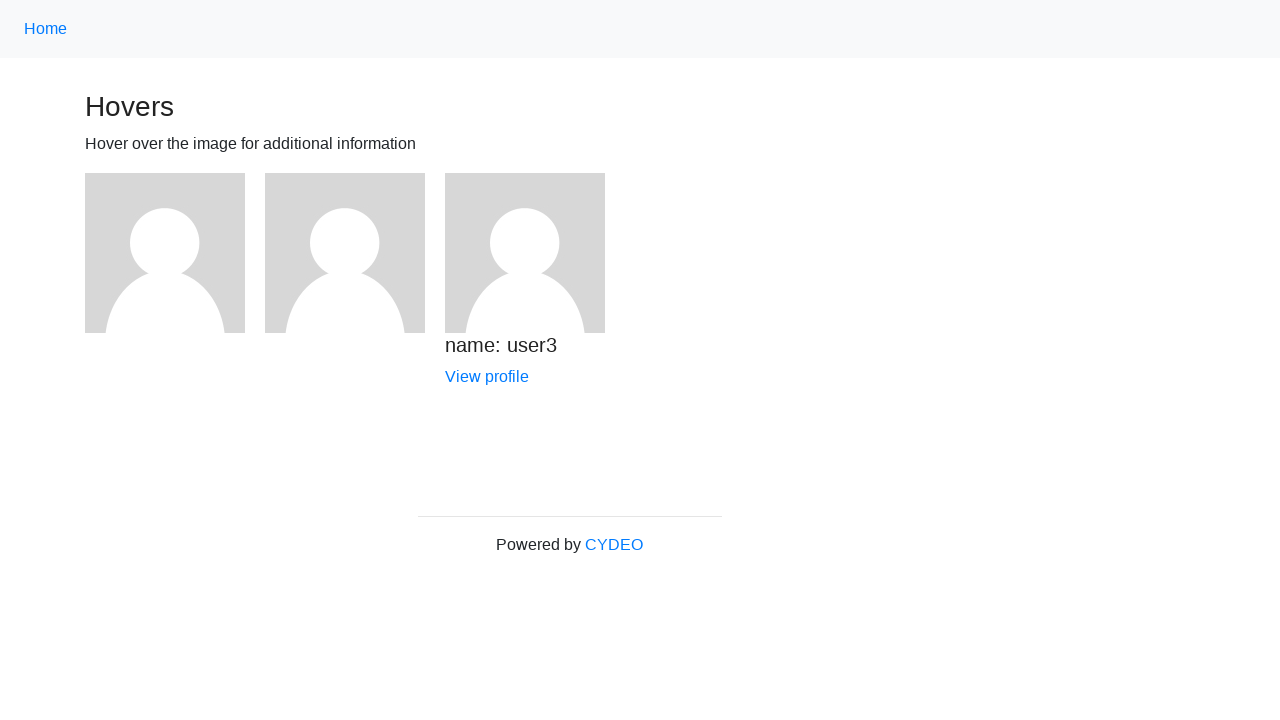